Tests button navigation by clicking the primary button on a form page and verifying that it navigates to a different URL

Starting URL: https://formy-project.herokuapp.com/form

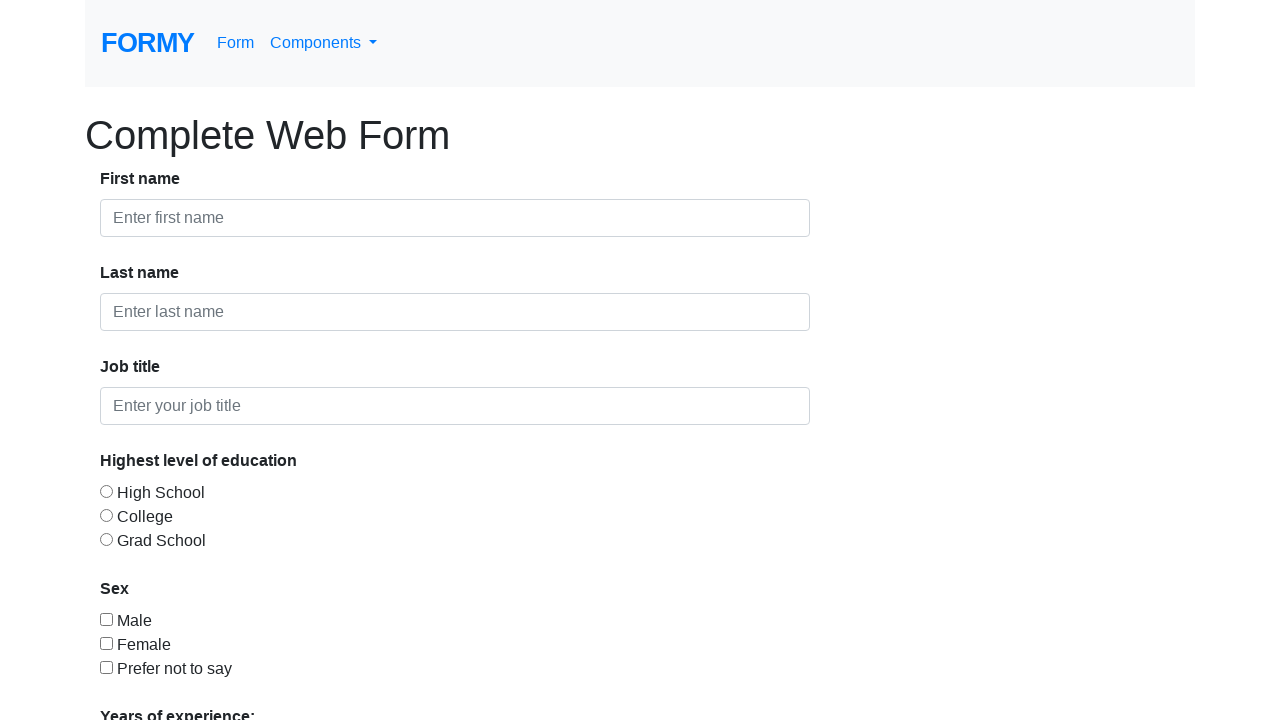

Clicked primary button on form page at (148, 680) on .btn-primary
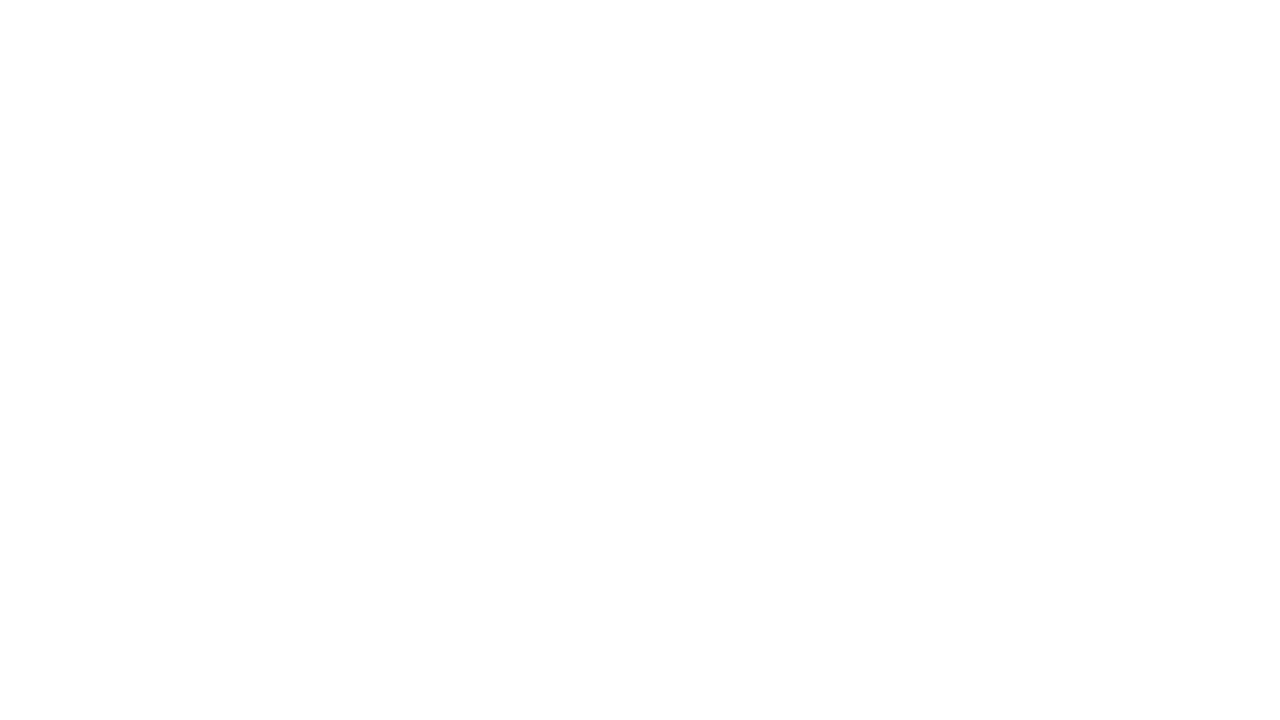

Navigation completed and network idle
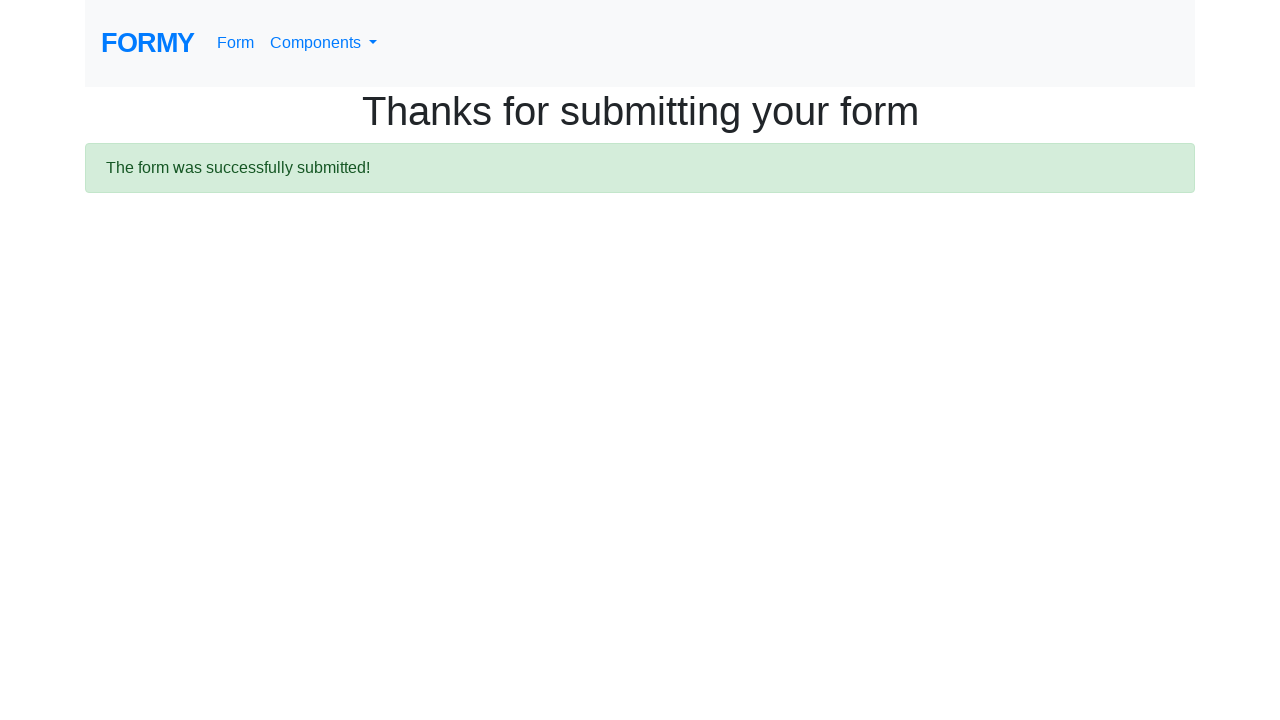

Verified URL changed from form page to different URL
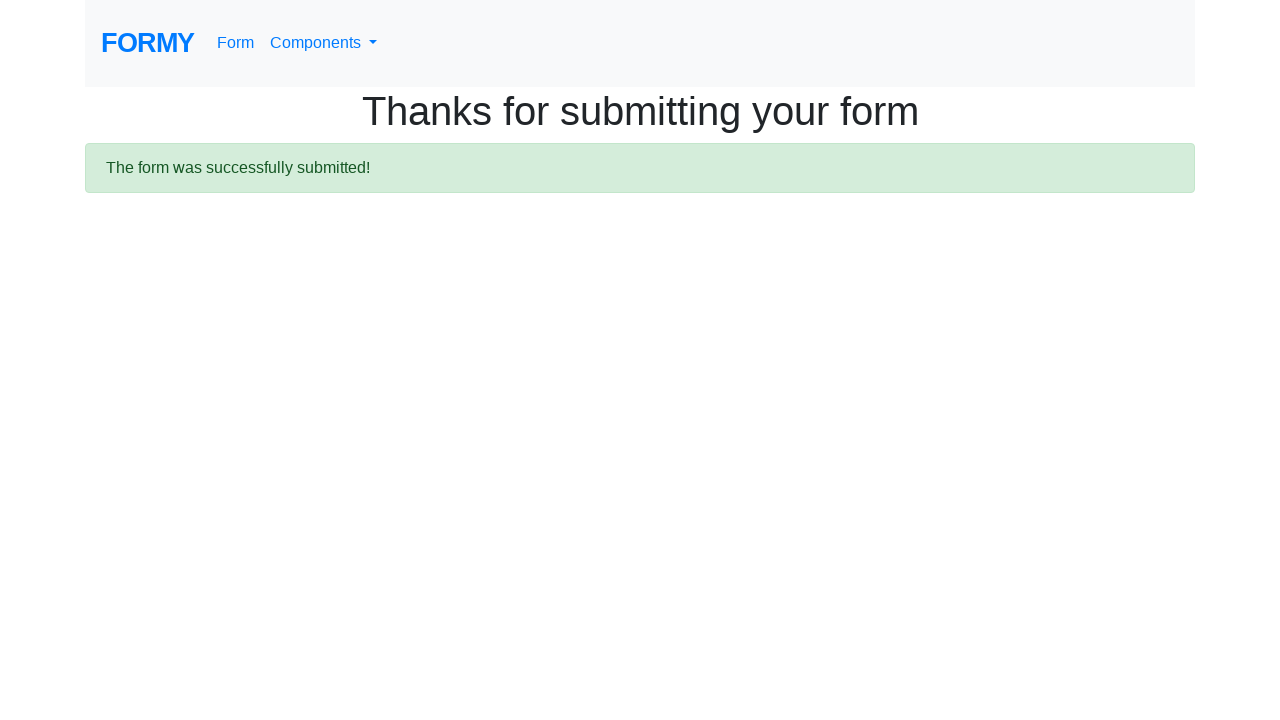

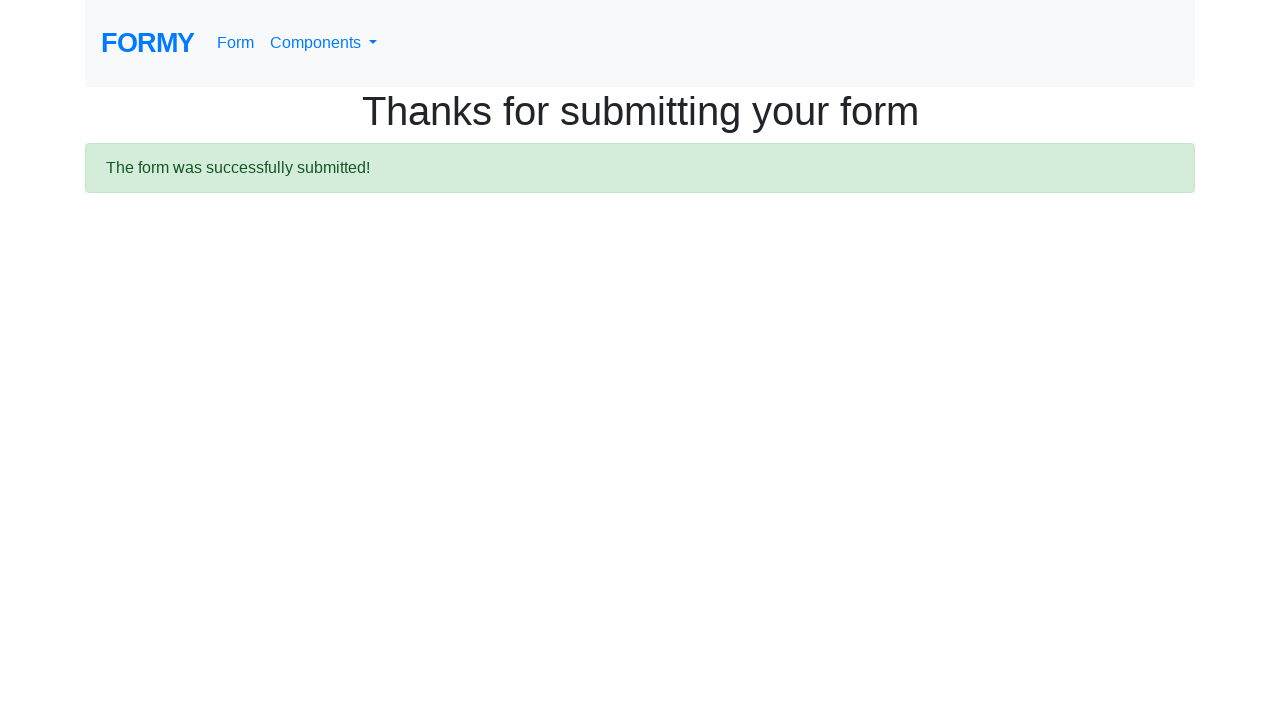